Tests that edits are cancelled when pressing Escape

Starting URL: https://demo.playwright.dev/todomvc

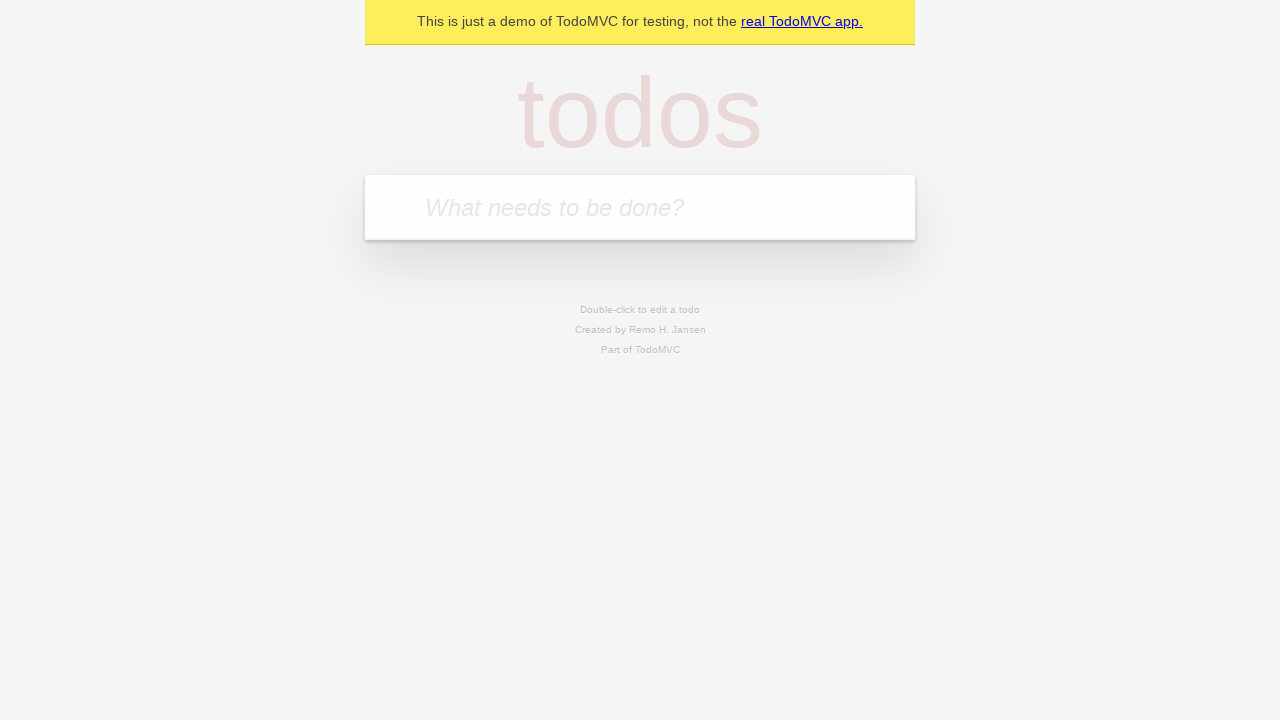

Filled todo input with 'buy some cheese' on internal:attr=[placeholder="What needs to be done?"i]
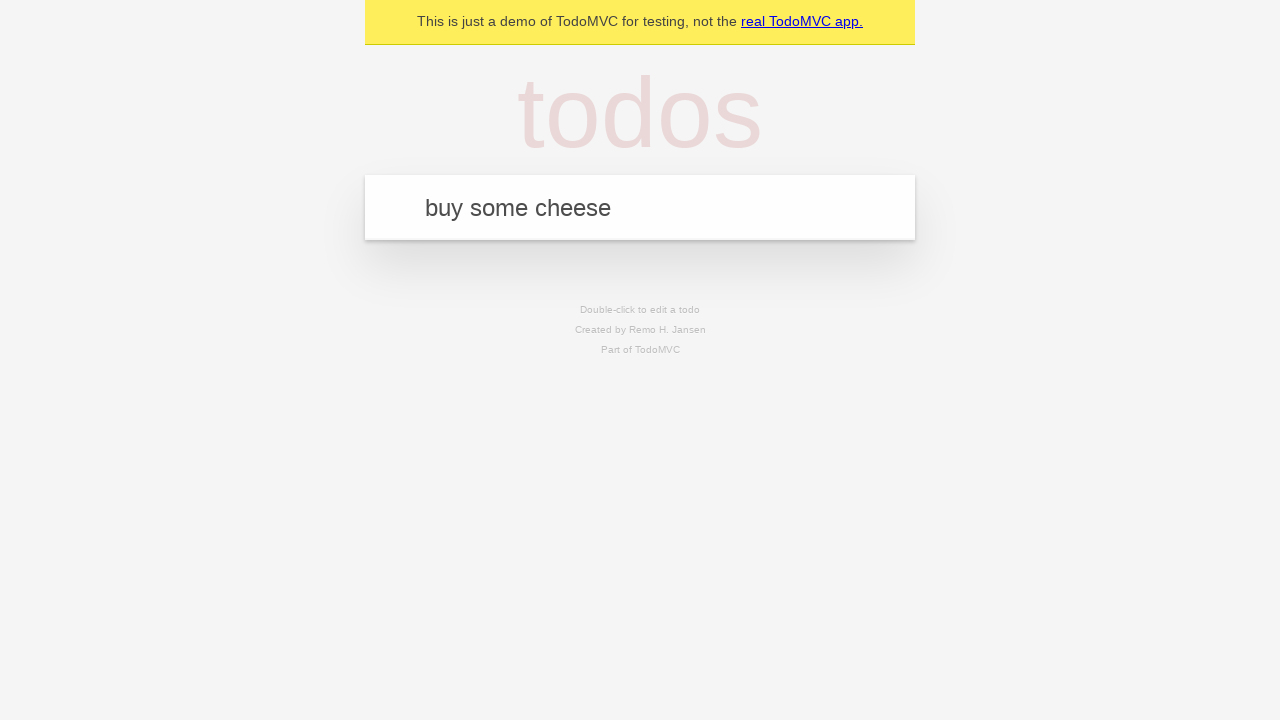

Pressed Enter to add first todo on internal:attr=[placeholder="What needs to be done?"i]
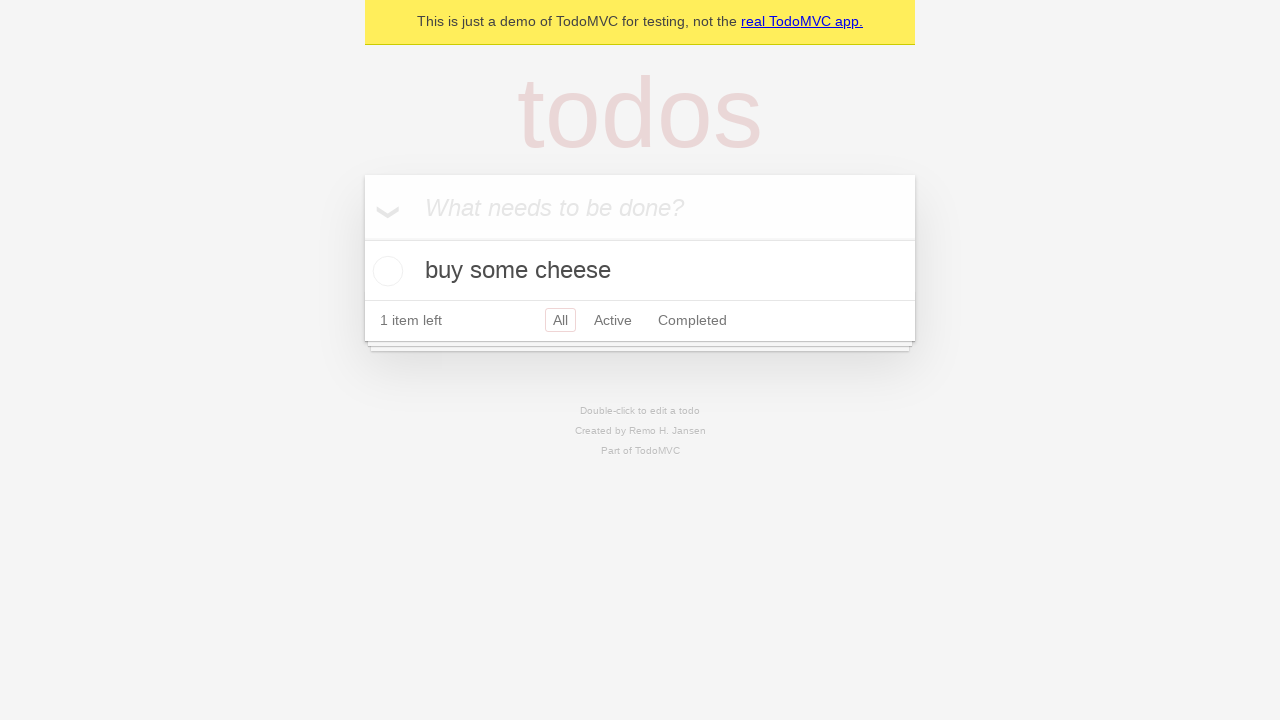

Filled todo input with 'feed the cat' on internal:attr=[placeholder="What needs to be done?"i]
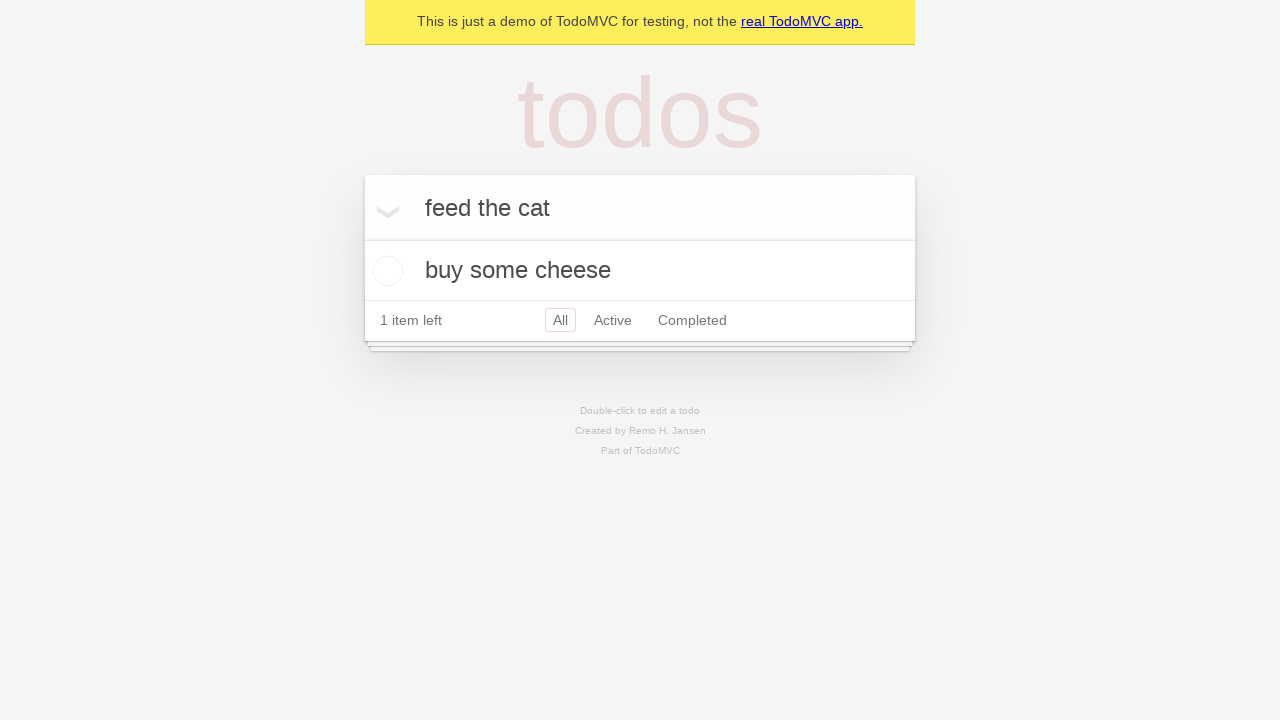

Pressed Enter to add second todo on internal:attr=[placeholder="What needs to be done?"i]
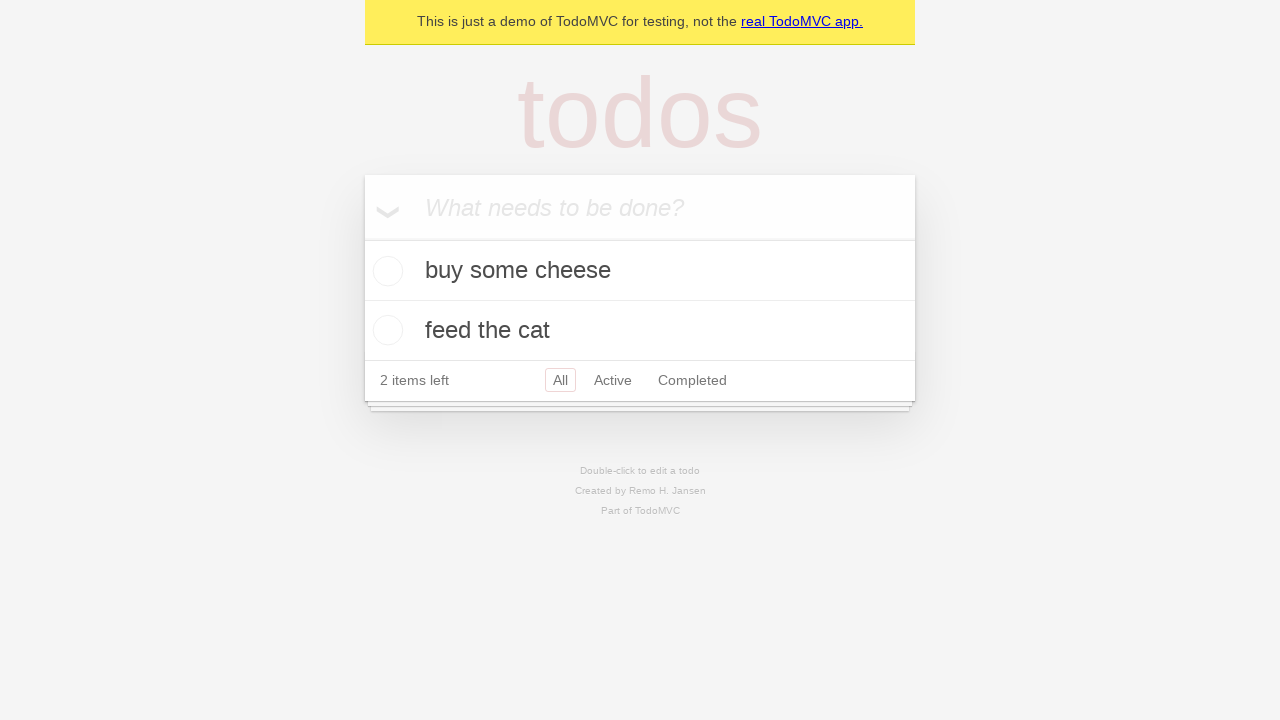

Filled todo input with 'book a doctors appointment' on internal:attr=[placeholder="What needs to be done?"i]
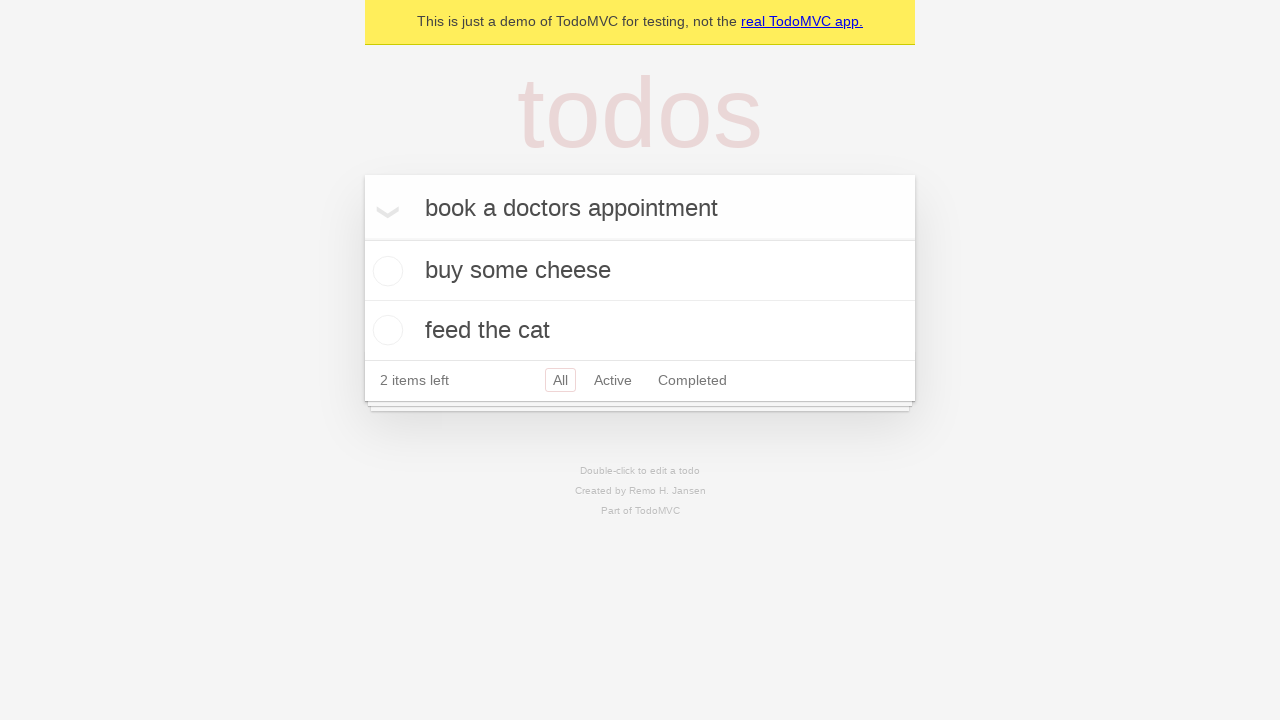

Pressed Enter to add third todo on internal:attr=[placeholder="What needs to be done?"i]
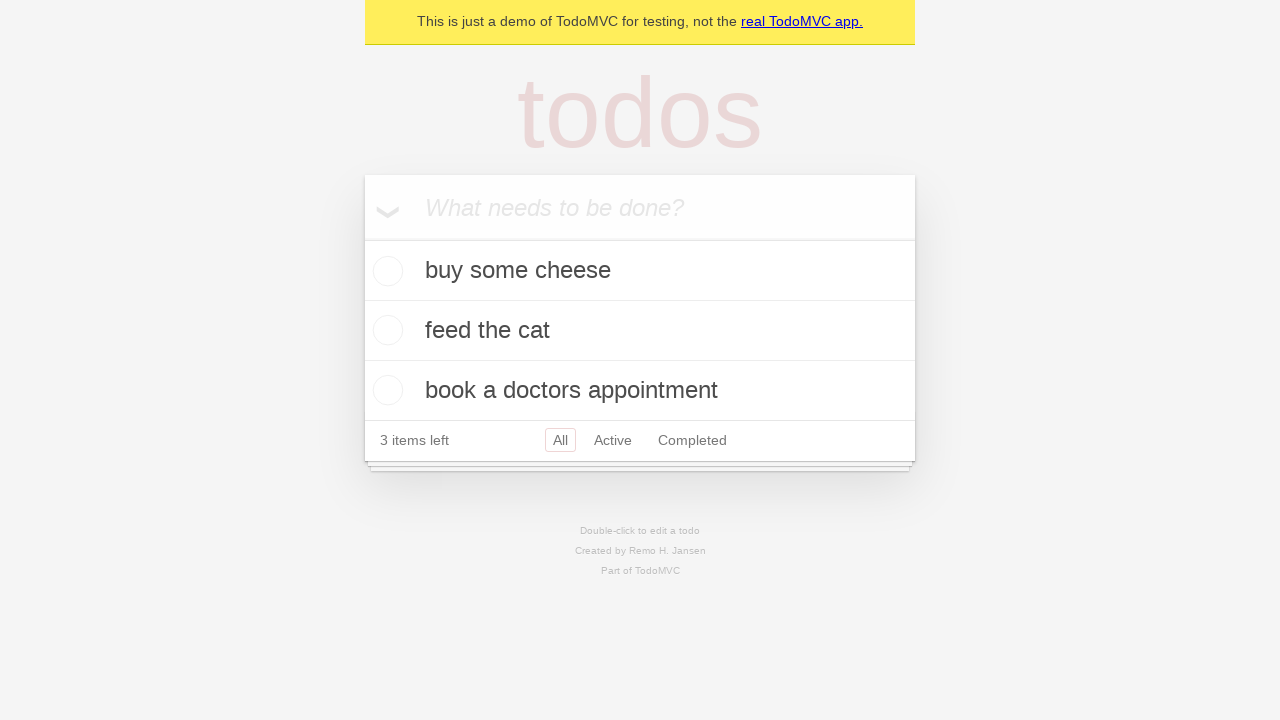

Double-clicked second todo to enter edit mode at (640, 331) on internal:testid=[data-testid="todo-item"s] >> nth=1
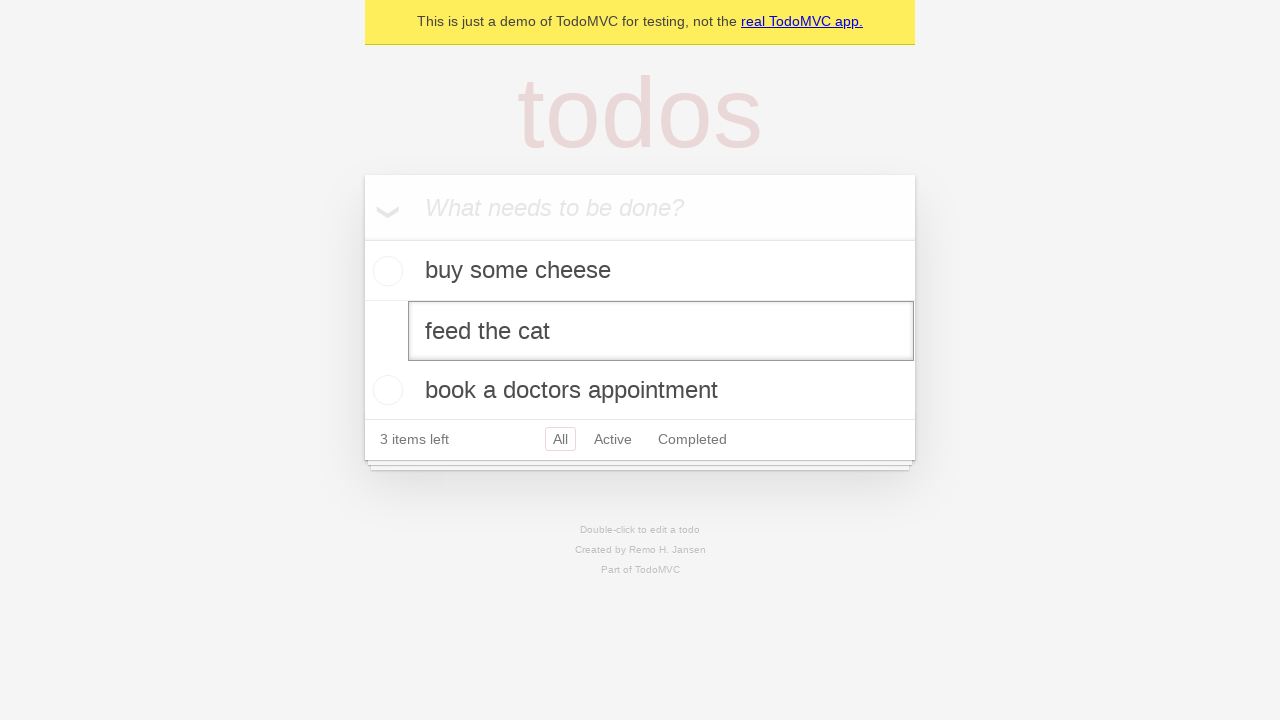

Changed edit text to 'buy some sausages' on internal:testid=[data-testid="todo-item"s] >> nth=1 >> internal:role=textbox[nam
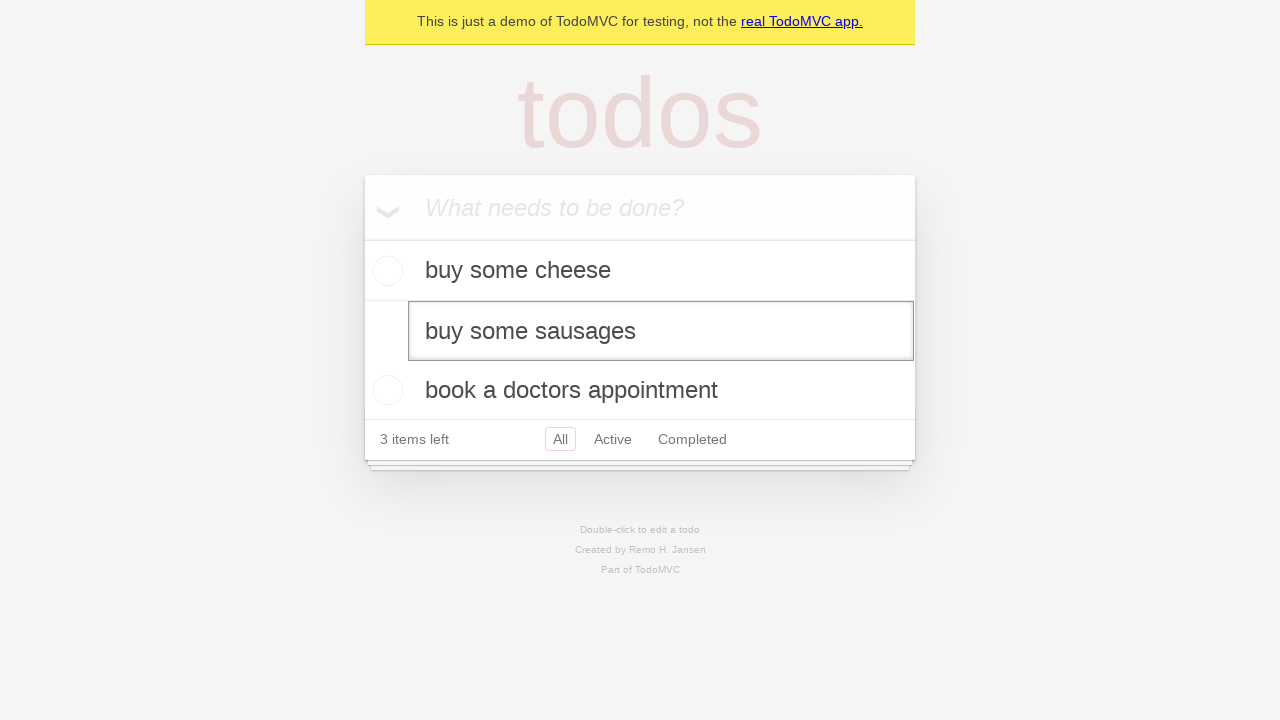

Pressed Escape to cancel edit on internal:testid=[data-testid="todo-item"s] >> nth=1 >> internal:role=textbox[nam
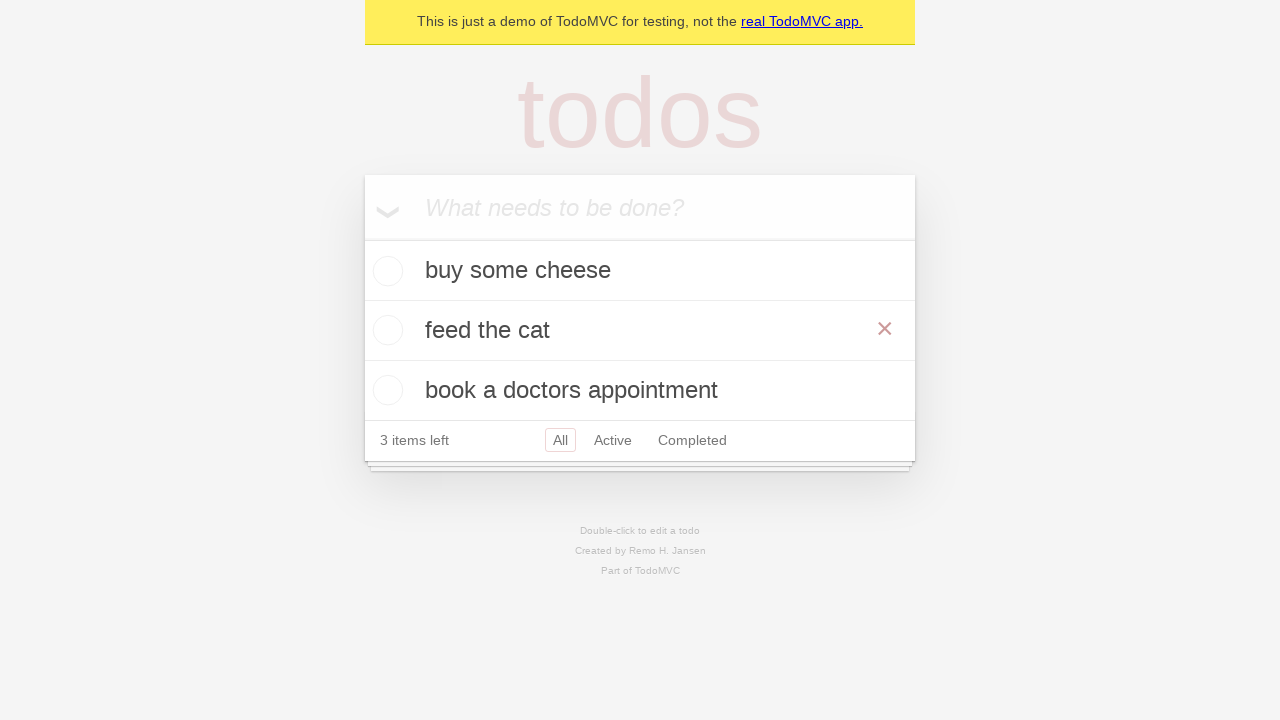

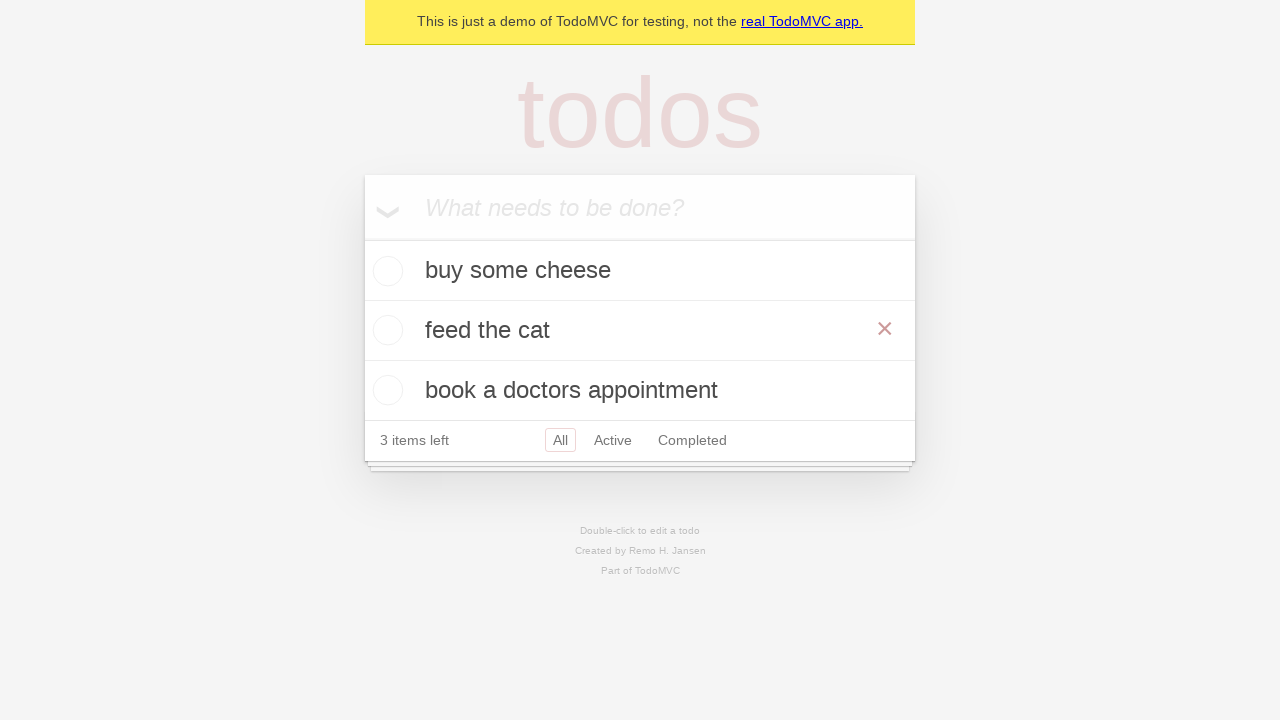